Navigates to GitHub's homepage and verifies the page loads successfully by checking the page title

Starting URL: https://github.com

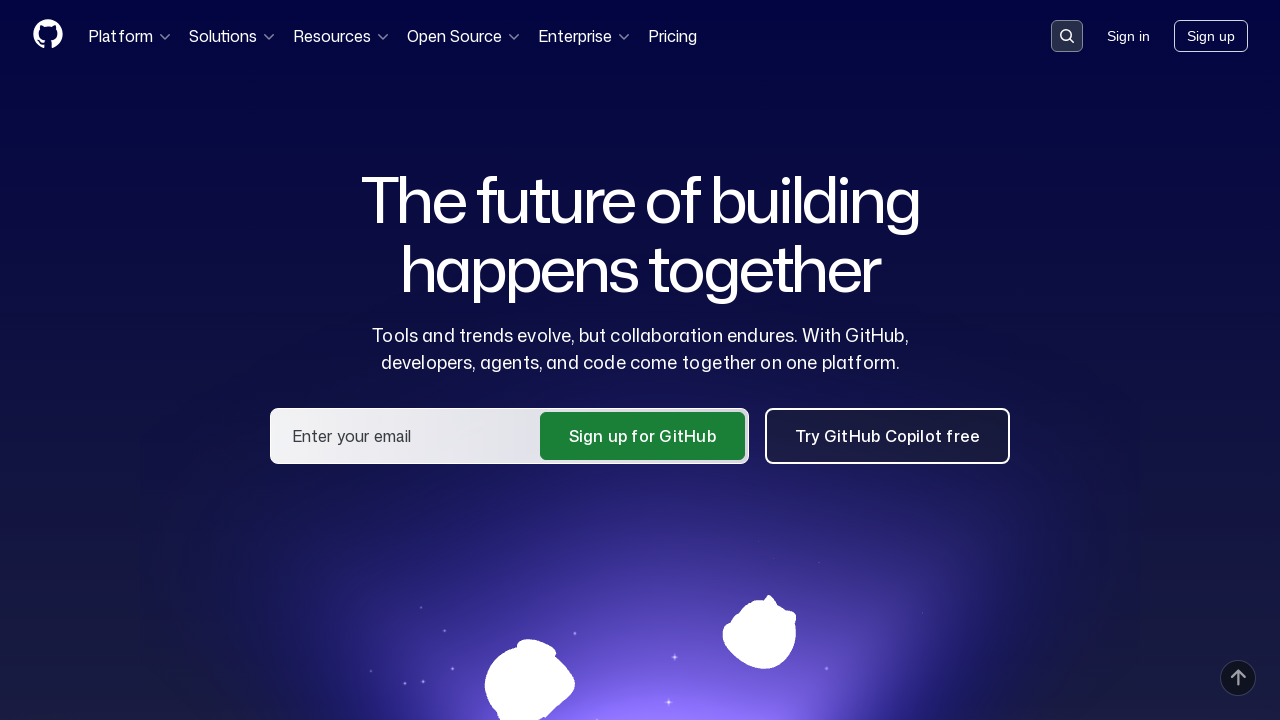

Navigated to GitHub homepage
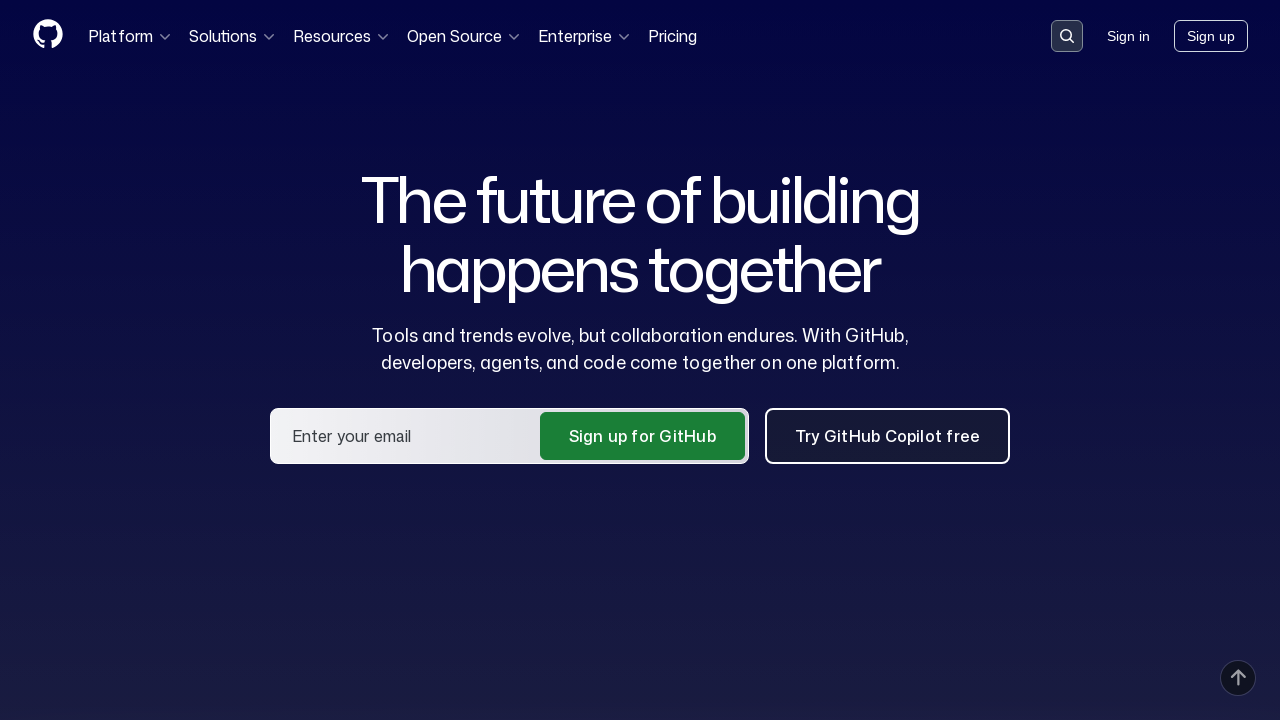

Waited for page to reach domcontentloaded state
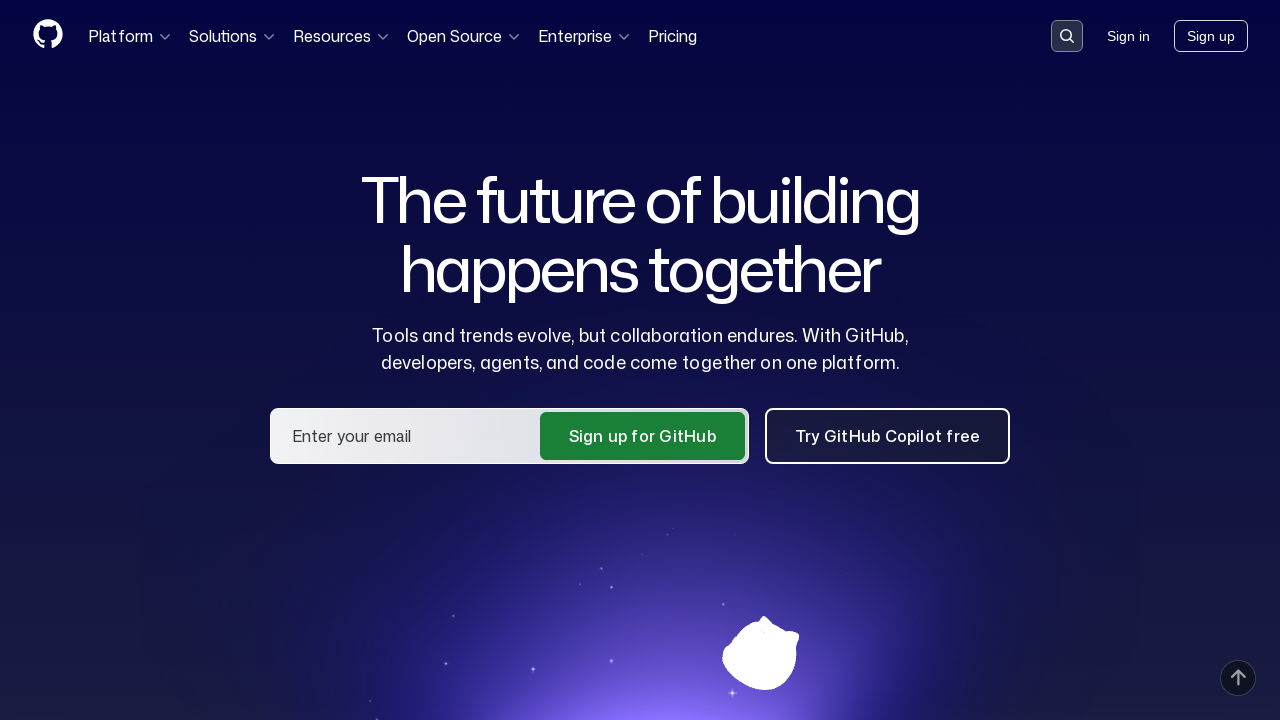

Verified page title contains 'GitHub'
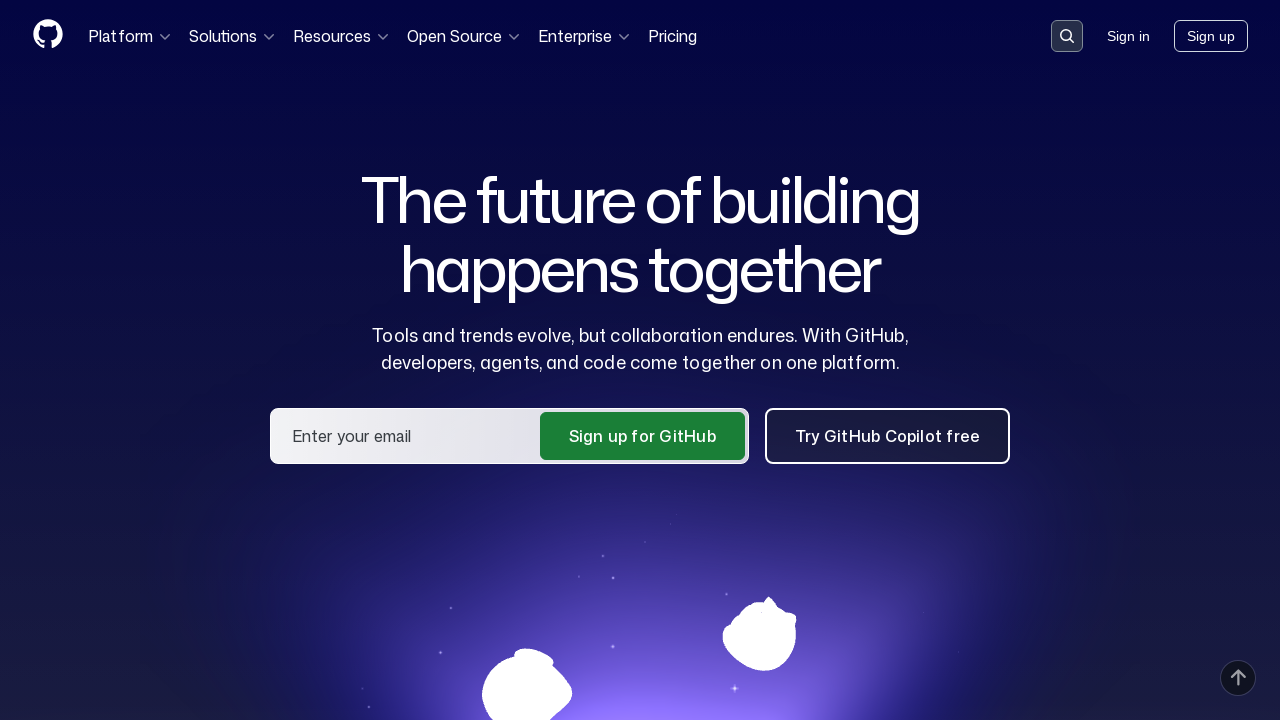

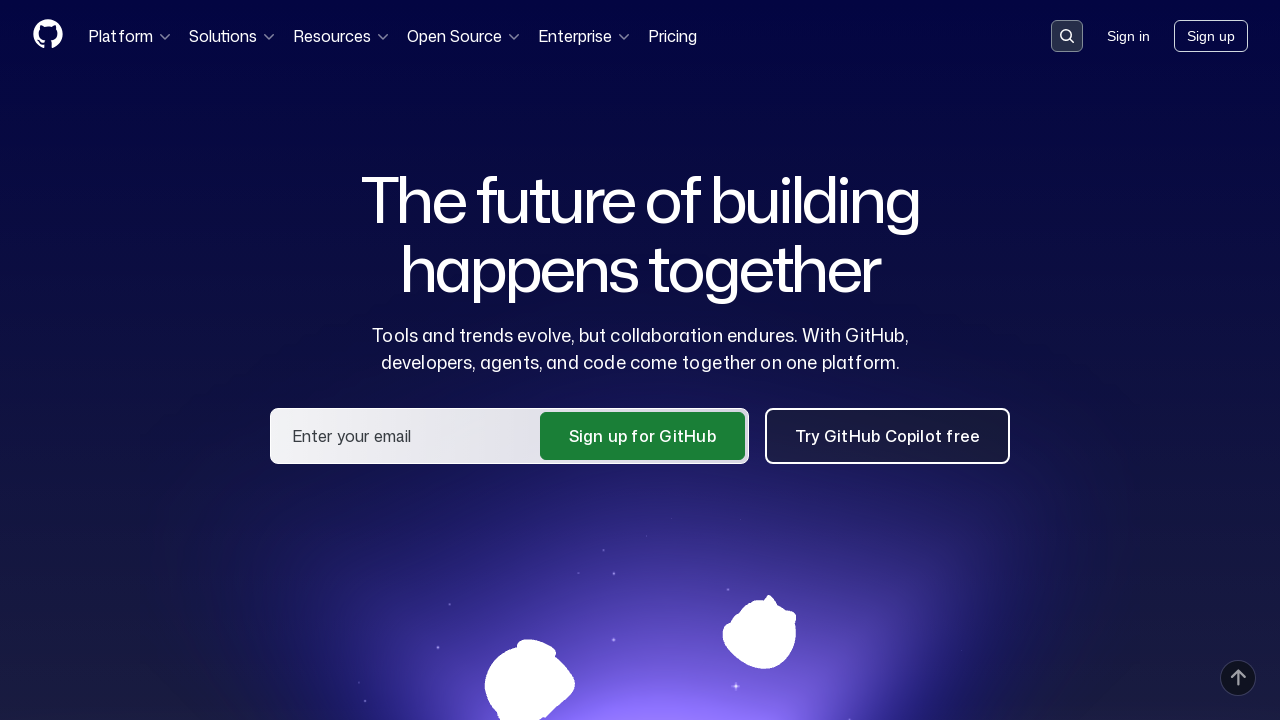